Tests a registration form by filling in first name, last name, and email fields, then submitting the form and verifying successful registration message.

Starting URL: http://suninjuly.github.io/registration1.html

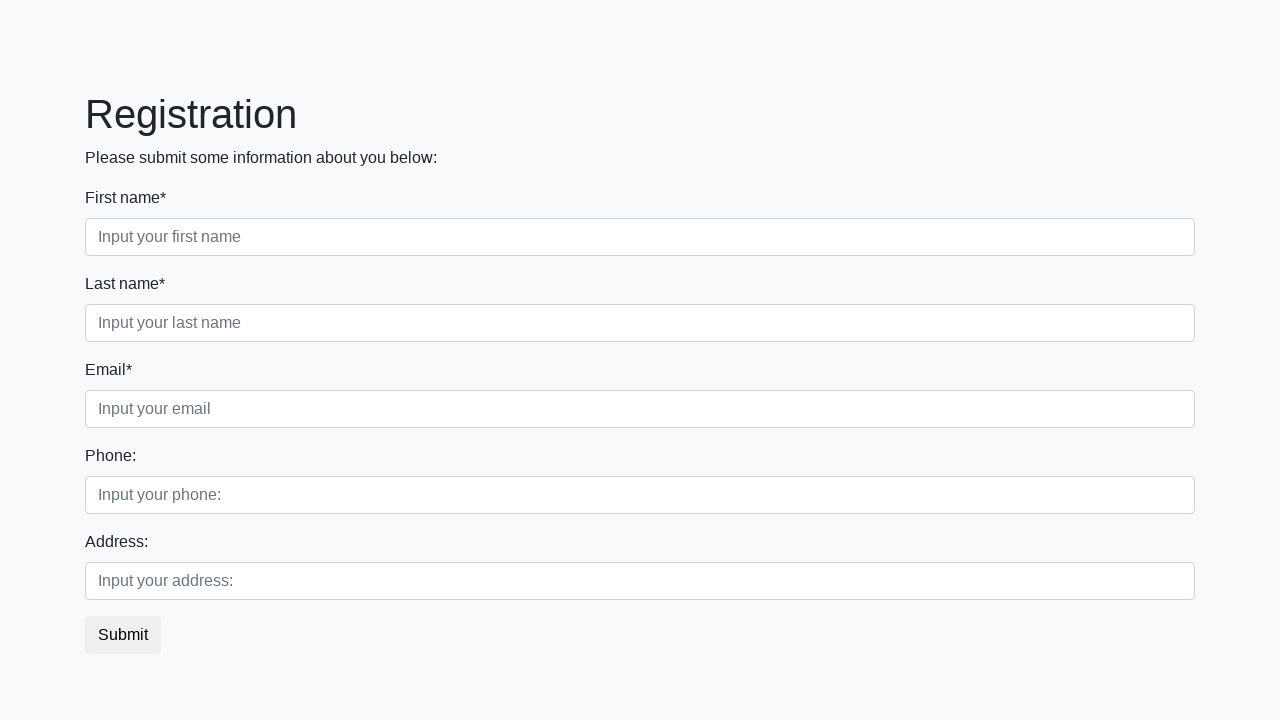

Filled first name field with 'Маша' on //div[1]/div[1]/input
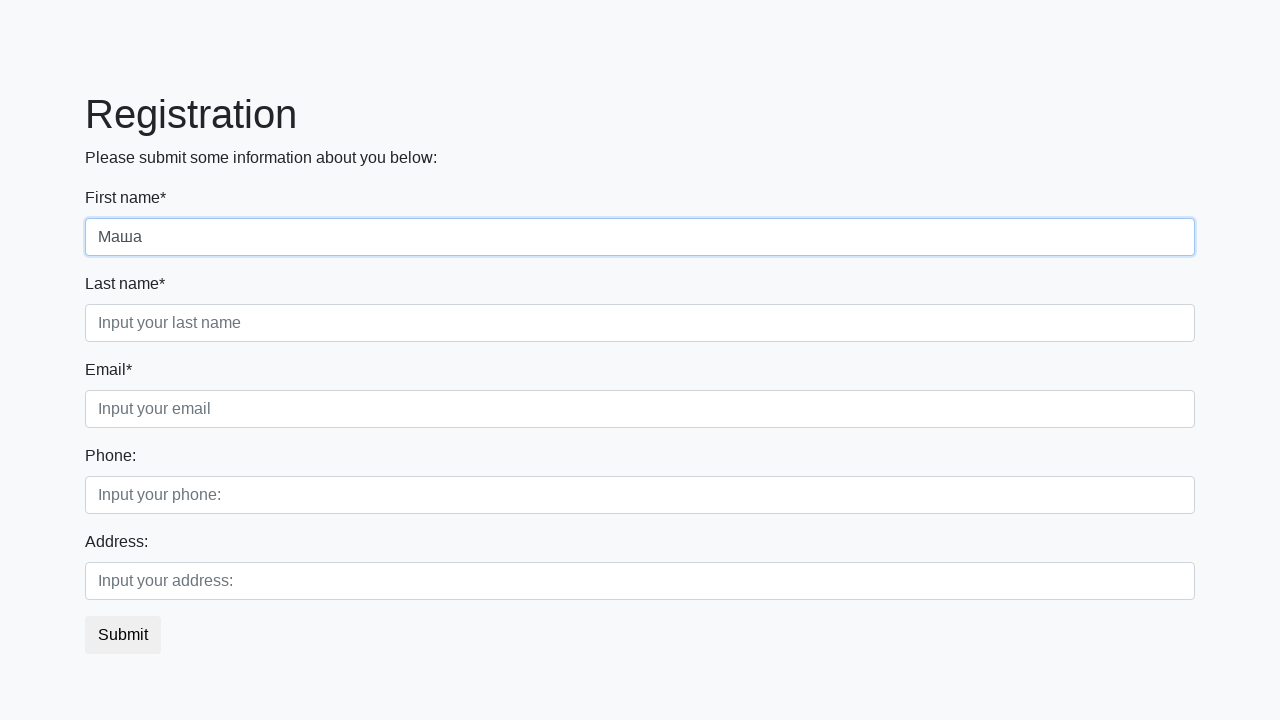

Filled last name field with 'Дубинина' on //div[1]/div[2]/input
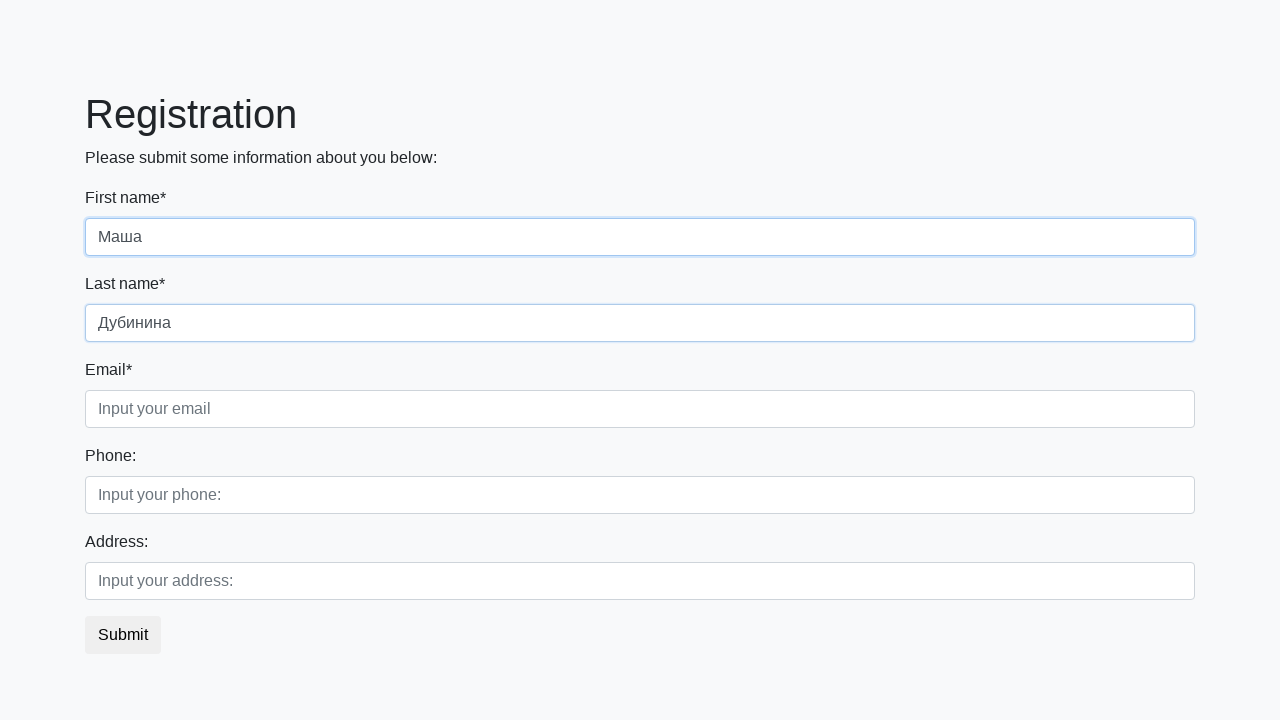

Filled email field with 'eka-vorobchenko@mail.ru' on //div[1]/div[3]/input
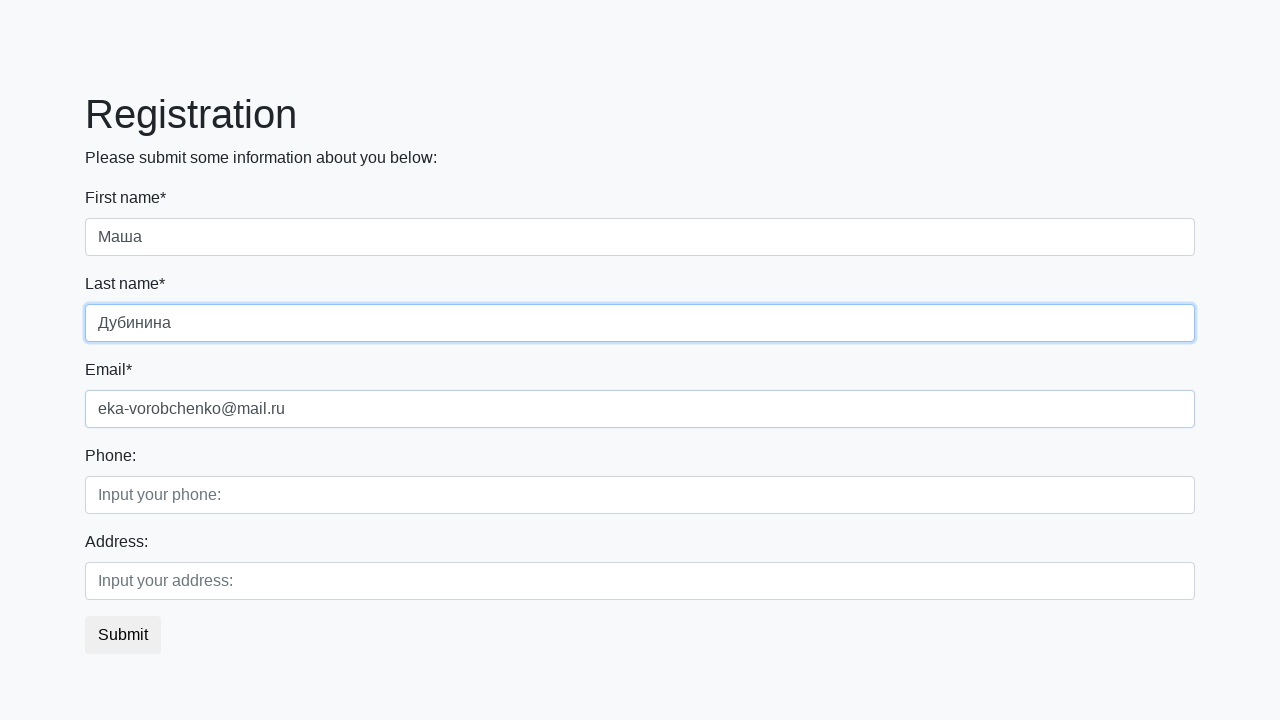

Clicked submit button to register at (123, 635) on xpath=//div/form/button
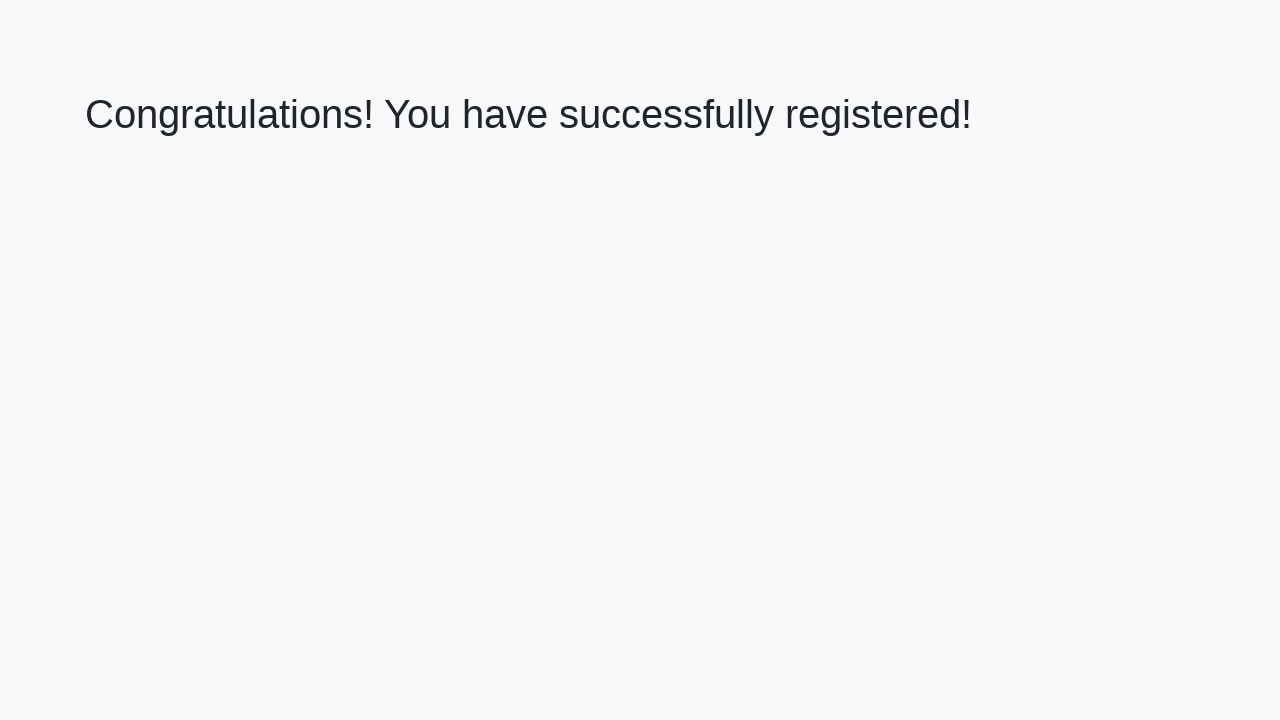

Registration successful - h1 element appeared
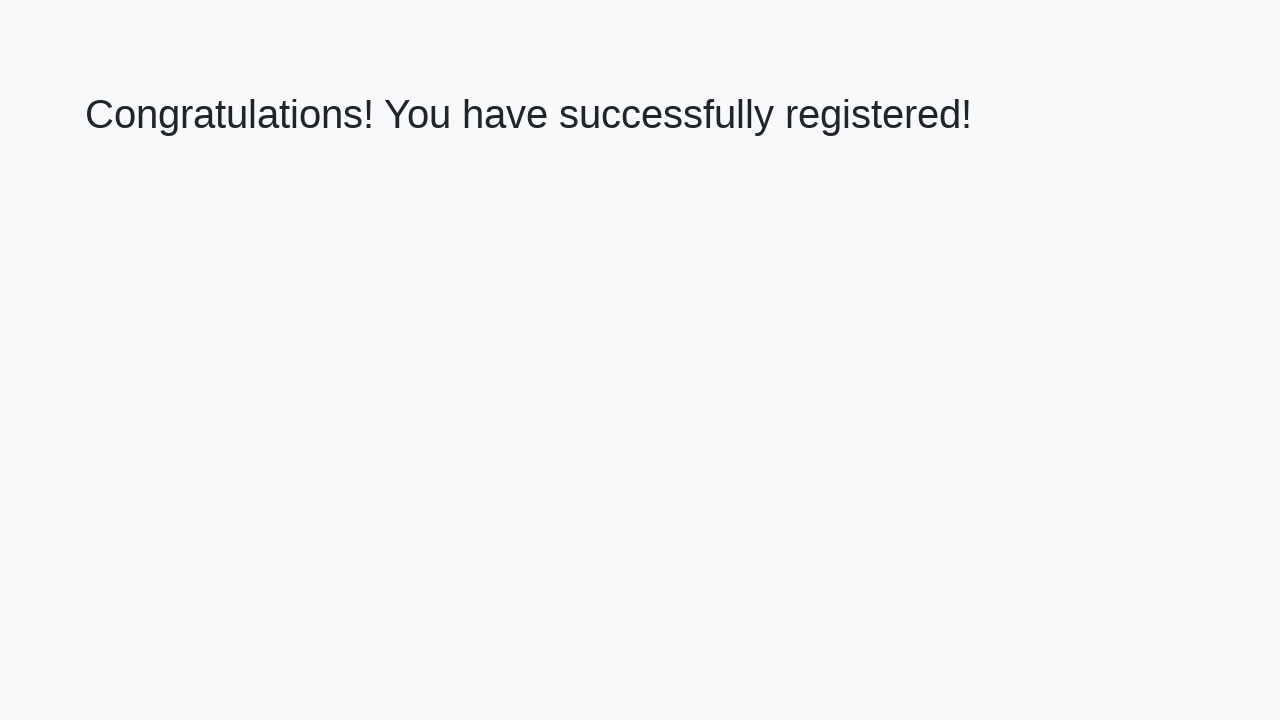

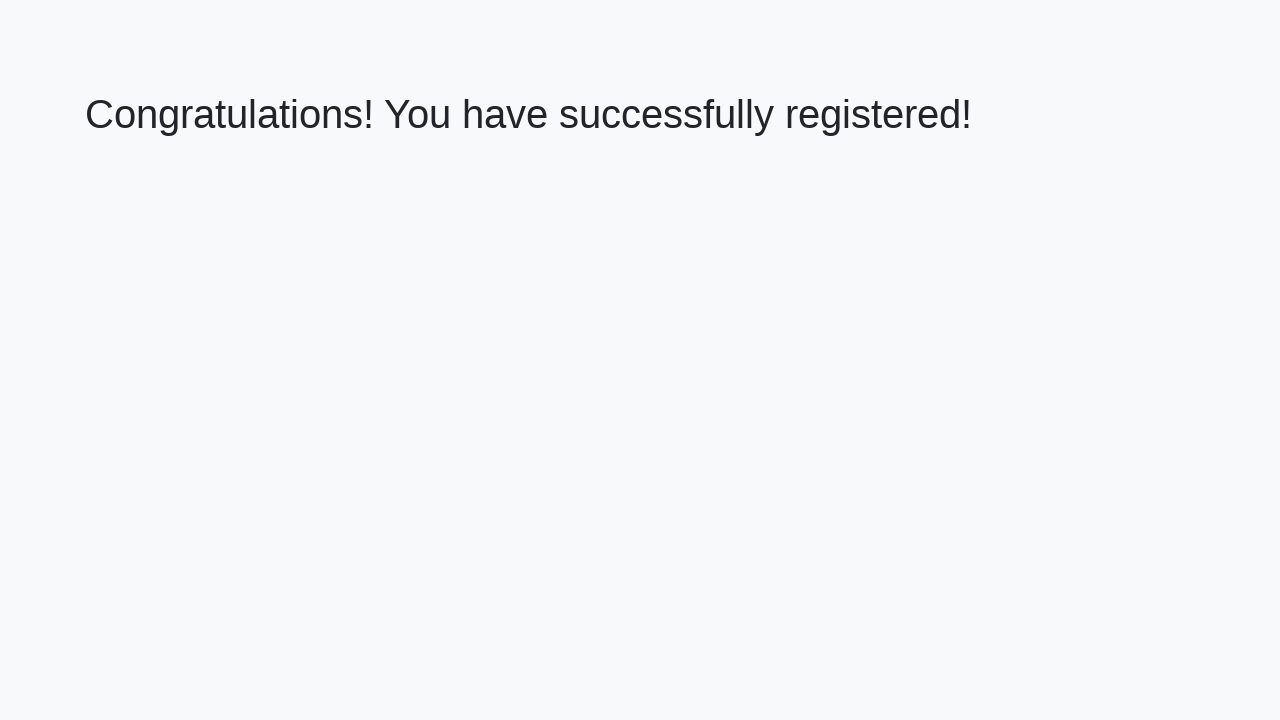